Tests relative locator functionality by finding a span element and clicking a radio button to the right of it on a practice page

Starting URL: https://awesomeqa.com/practice.html

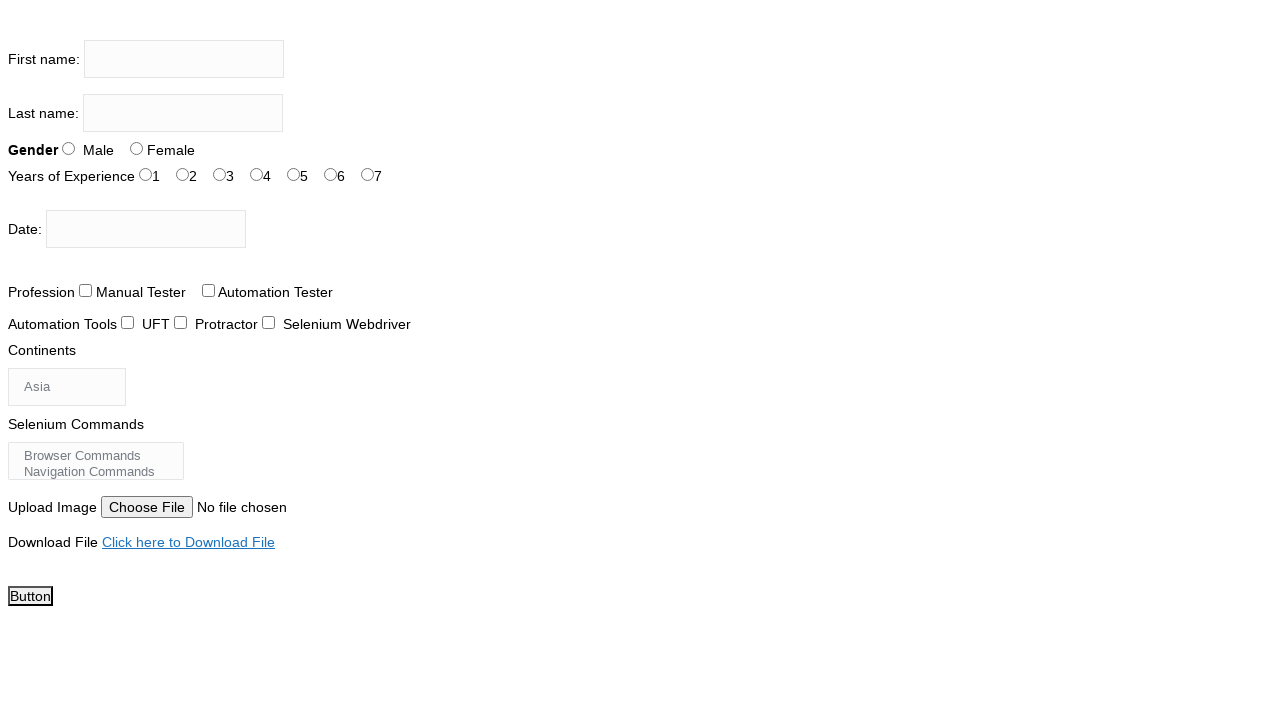

Navigated to practice page
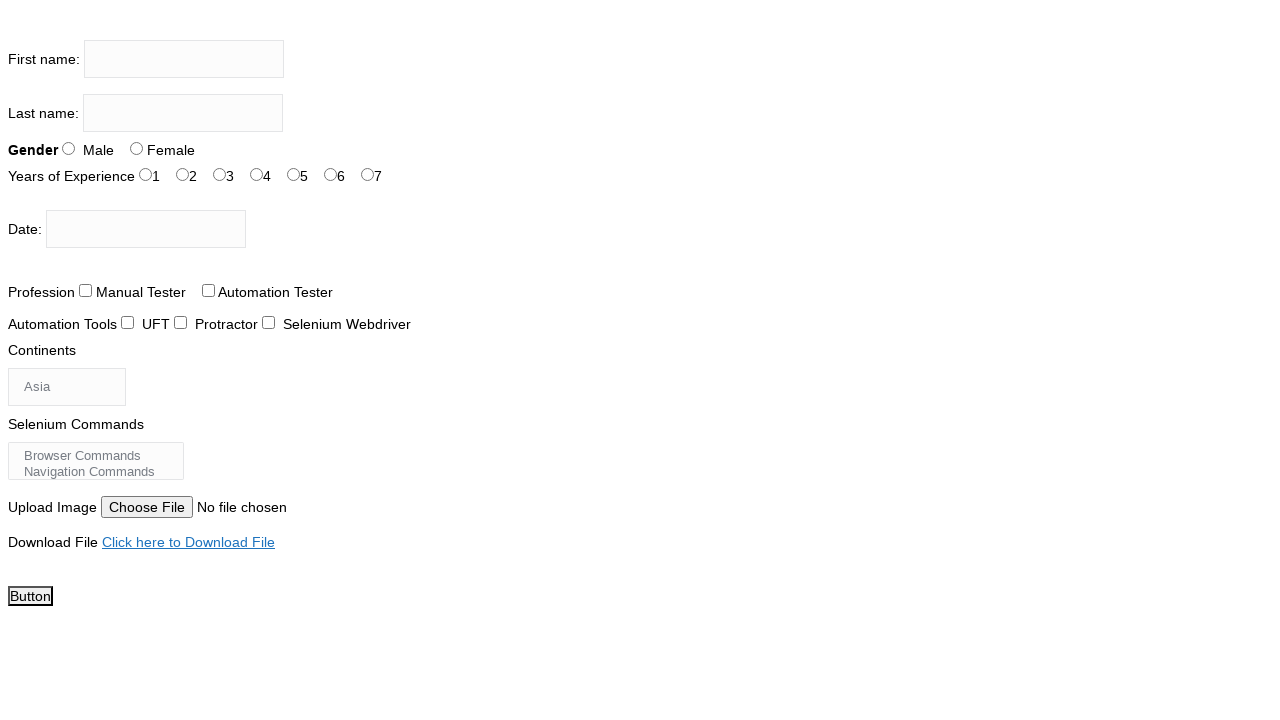

Located span element with 'Years of Experience' text
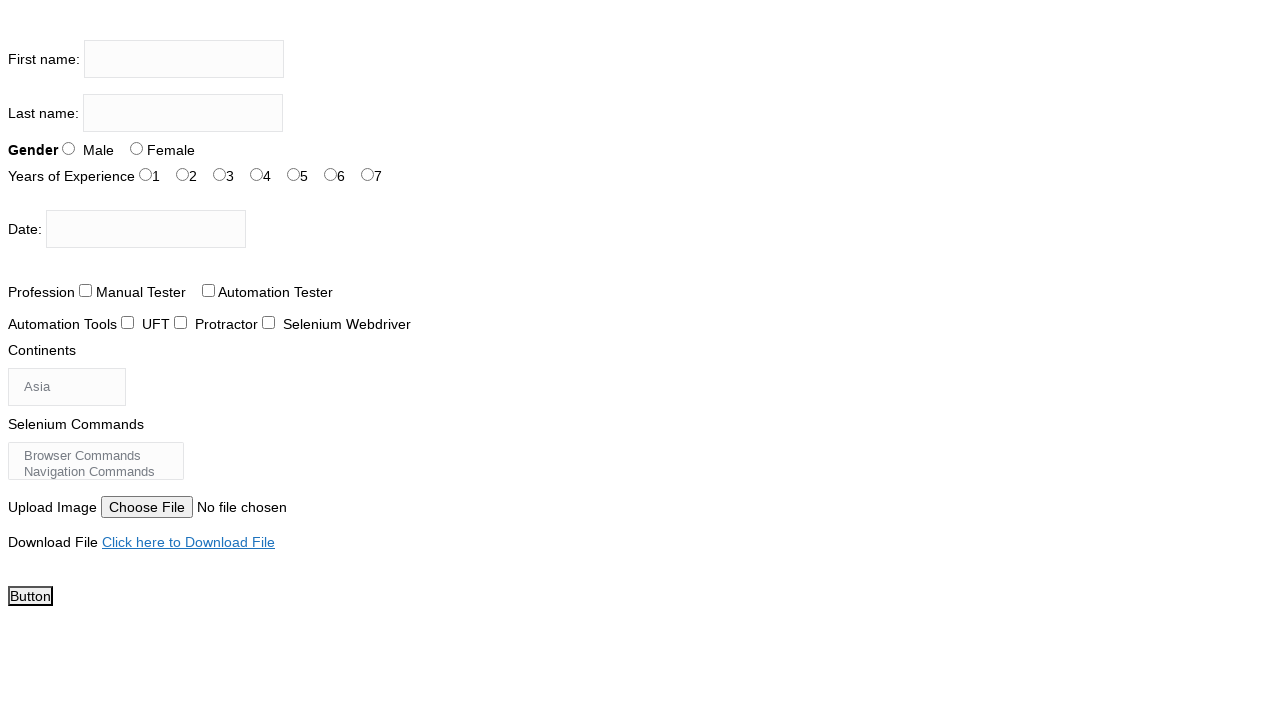

Clicked radio button to the right of 'Years of Experience' span at (220, 174) on #exp-2
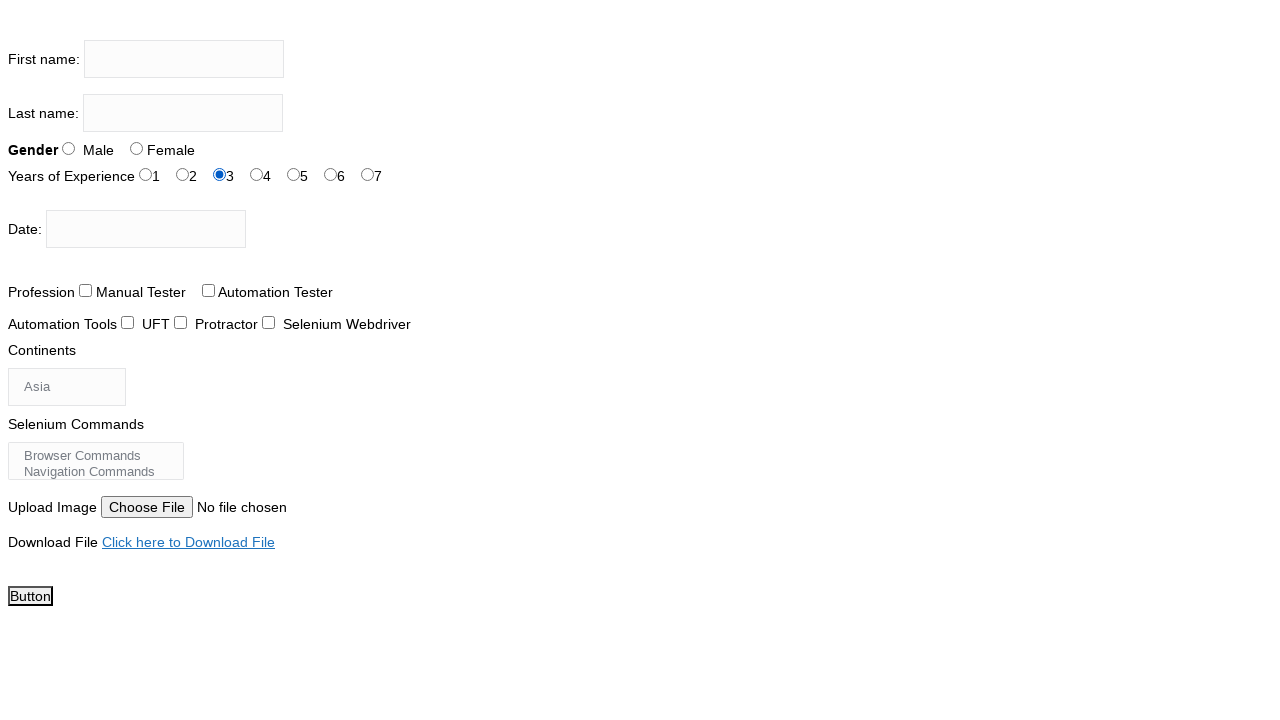

Waited for action to complete
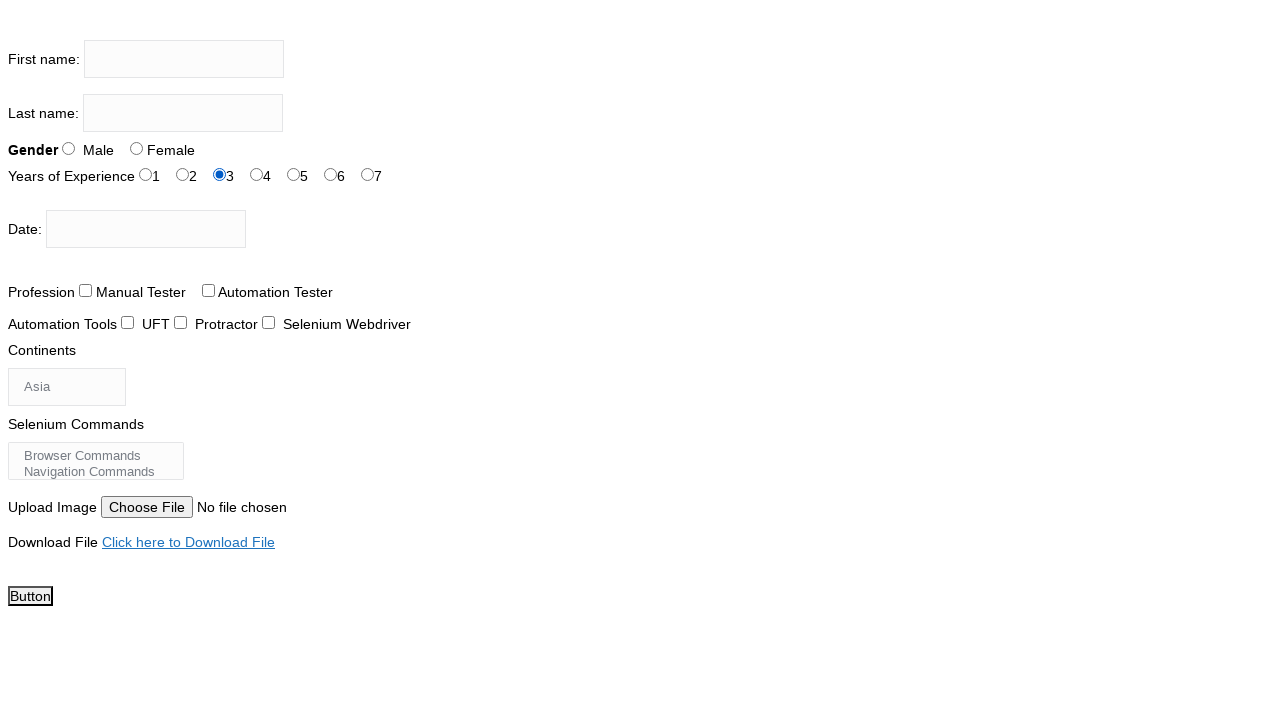

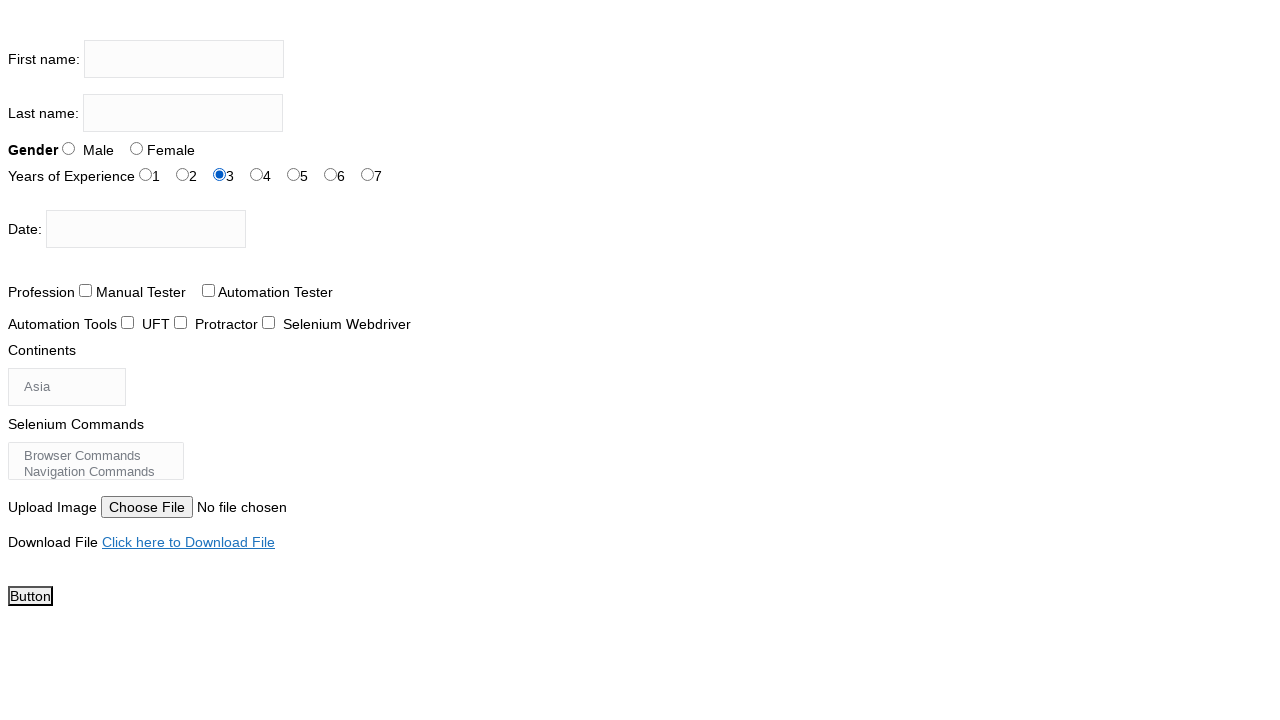